Navigates to multiple AccuWeather city pages (Guayaquil, Quito, Madrid) and verifies that weather information including city name, current temperature, and real feel temperature are displayed on each page.

Starting URL: https://www.accuweather.com/es/ec/guayaquil/127947/weather-forecast/127947

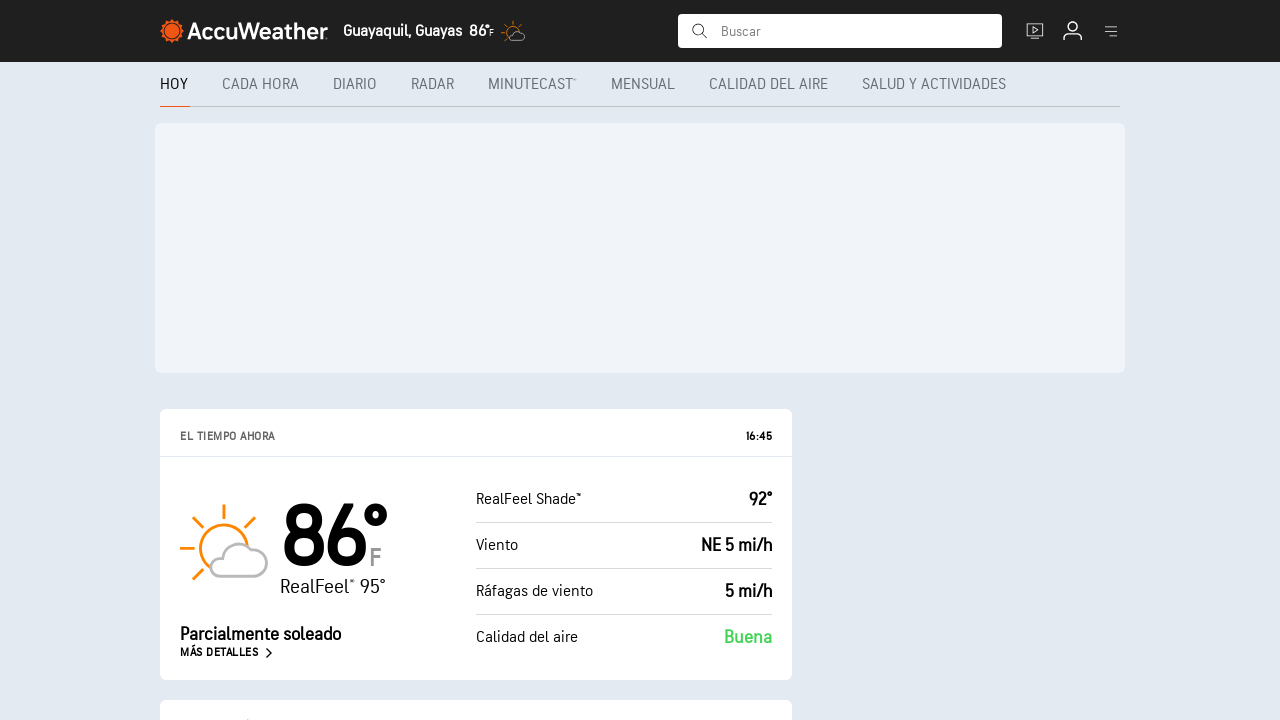

Waited for city name heading on Guayaquil page
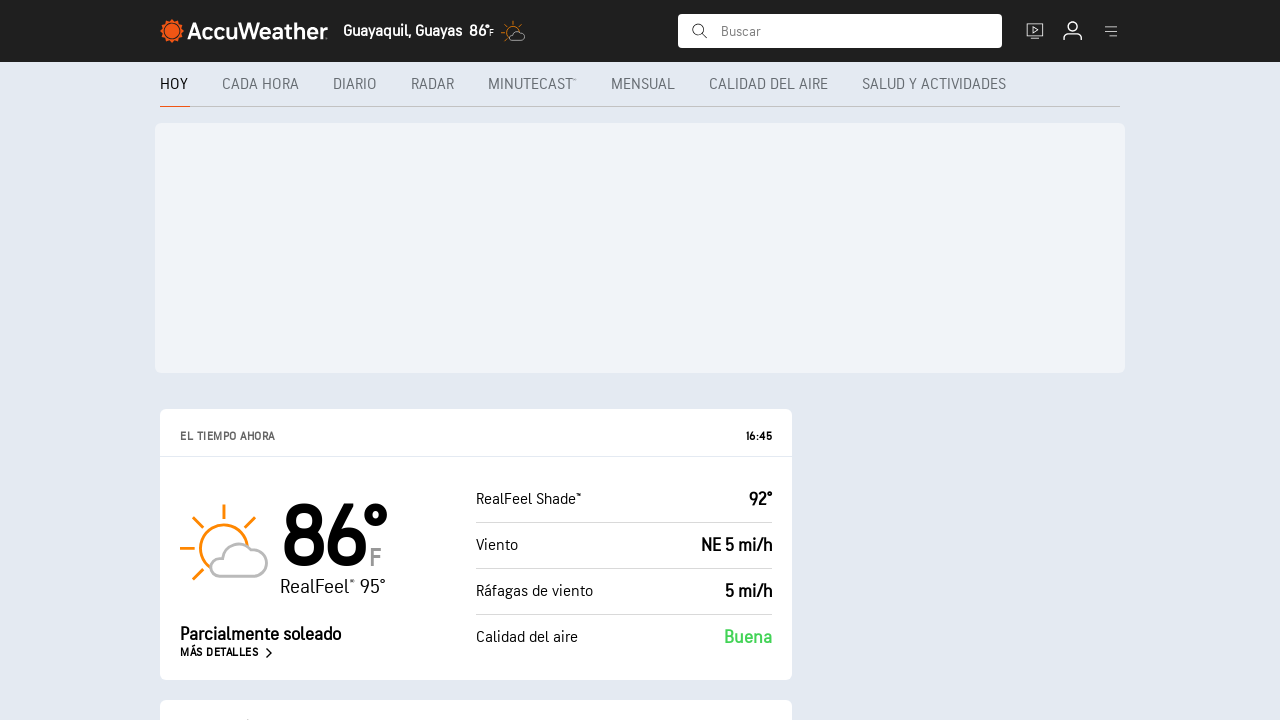

Waited for current temperature element on Guayaquil page
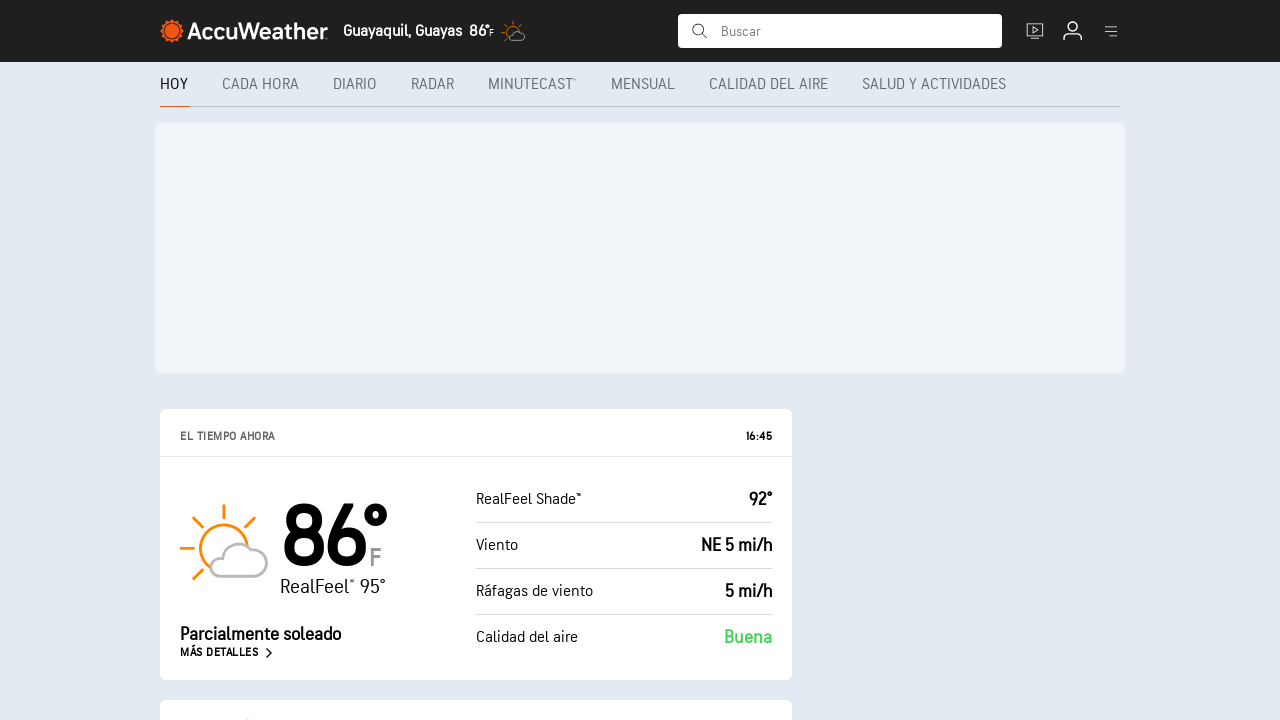

Waited for real feel temperature element on Guayaquil page
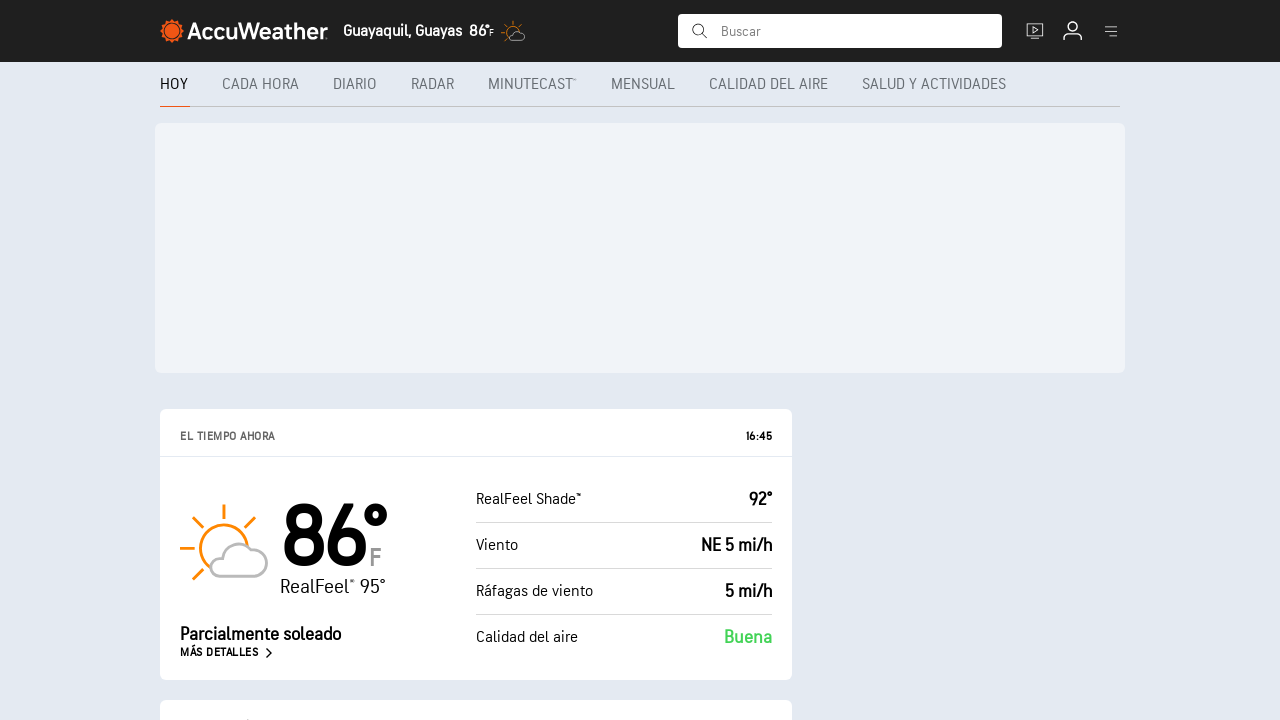

Navigated to Quito weather page
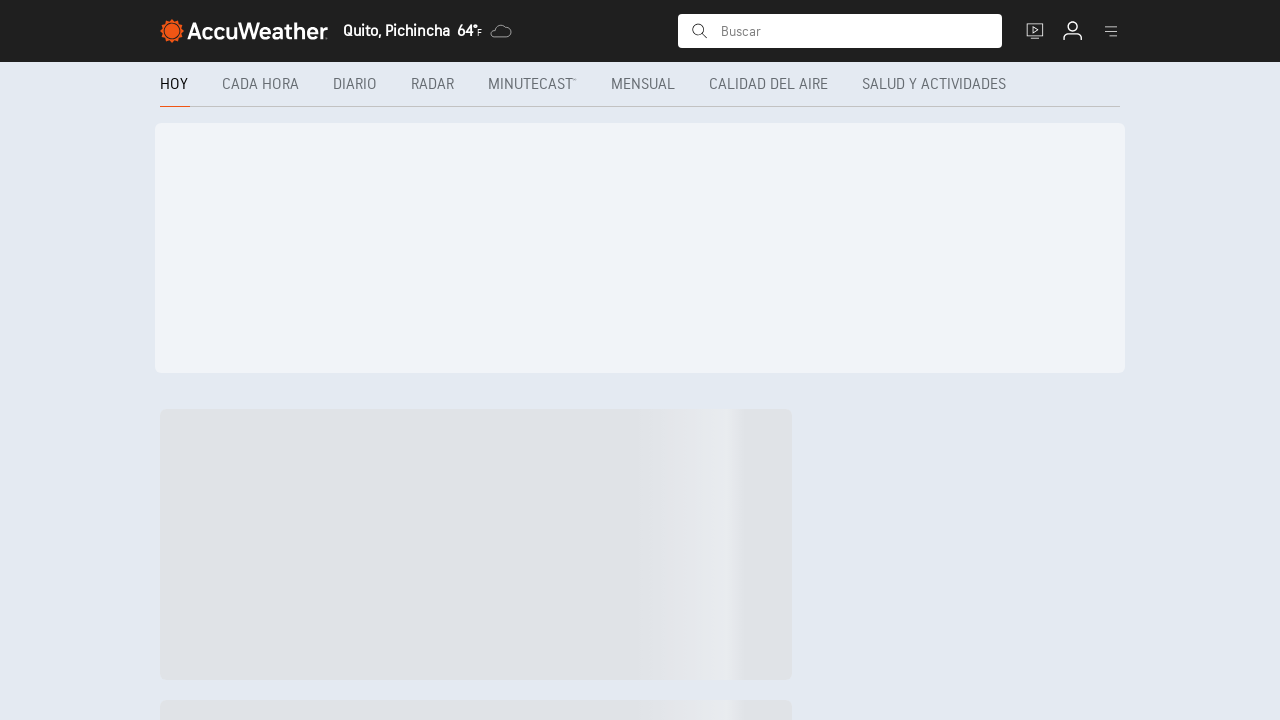

Waited for city name heading on Quito page
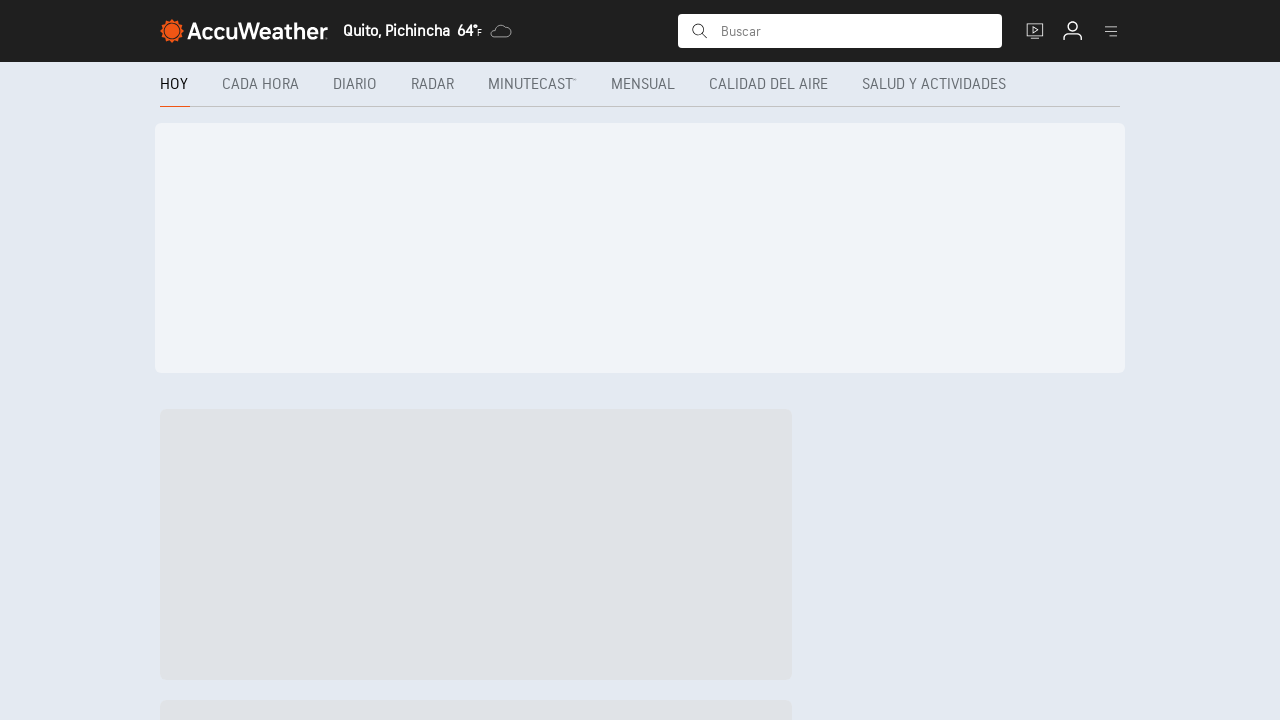

Waited for current temperature element on Quito page
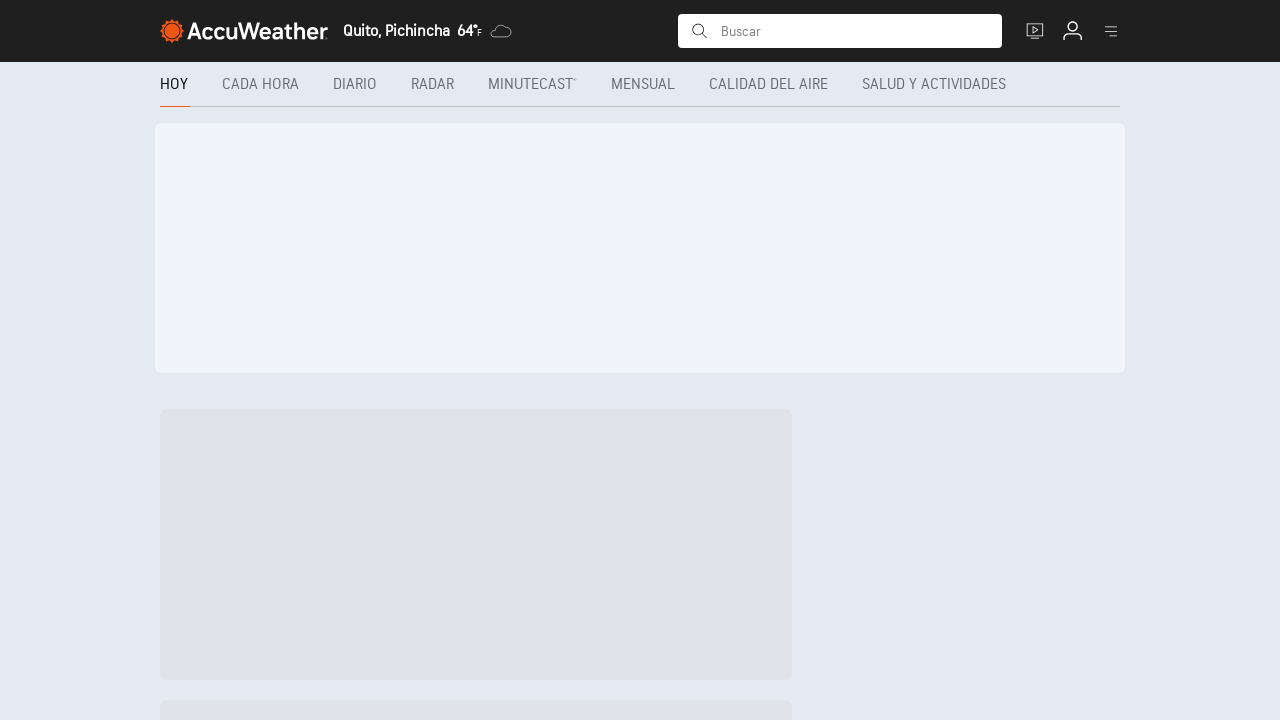

Waited for real feel temperature element on Quito page
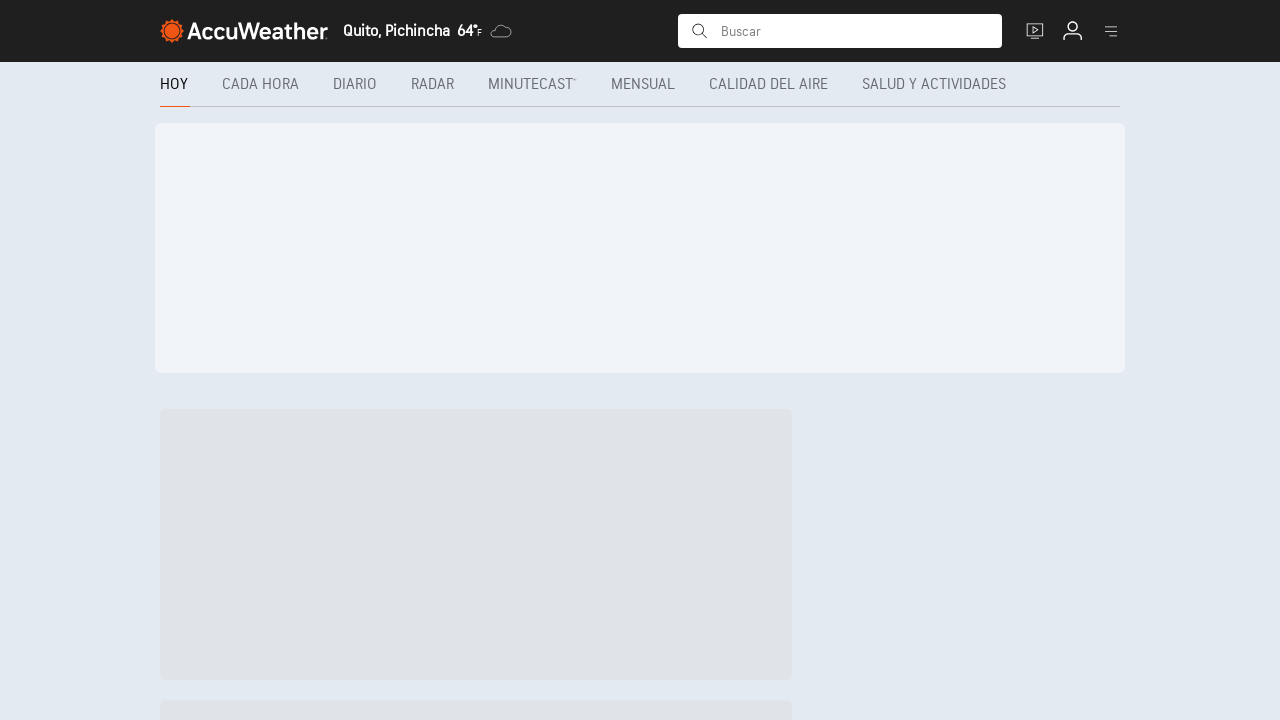

Navigated to Madrid weather page
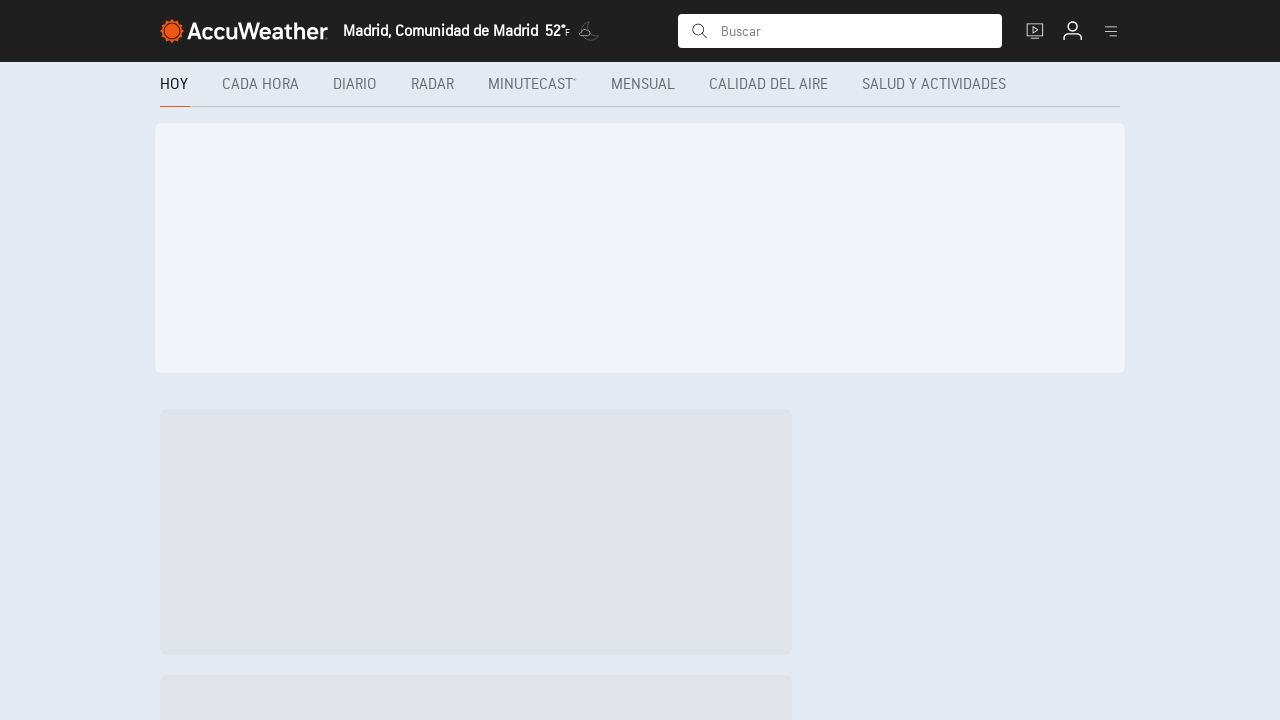

Waited for city name heading on Madrid page
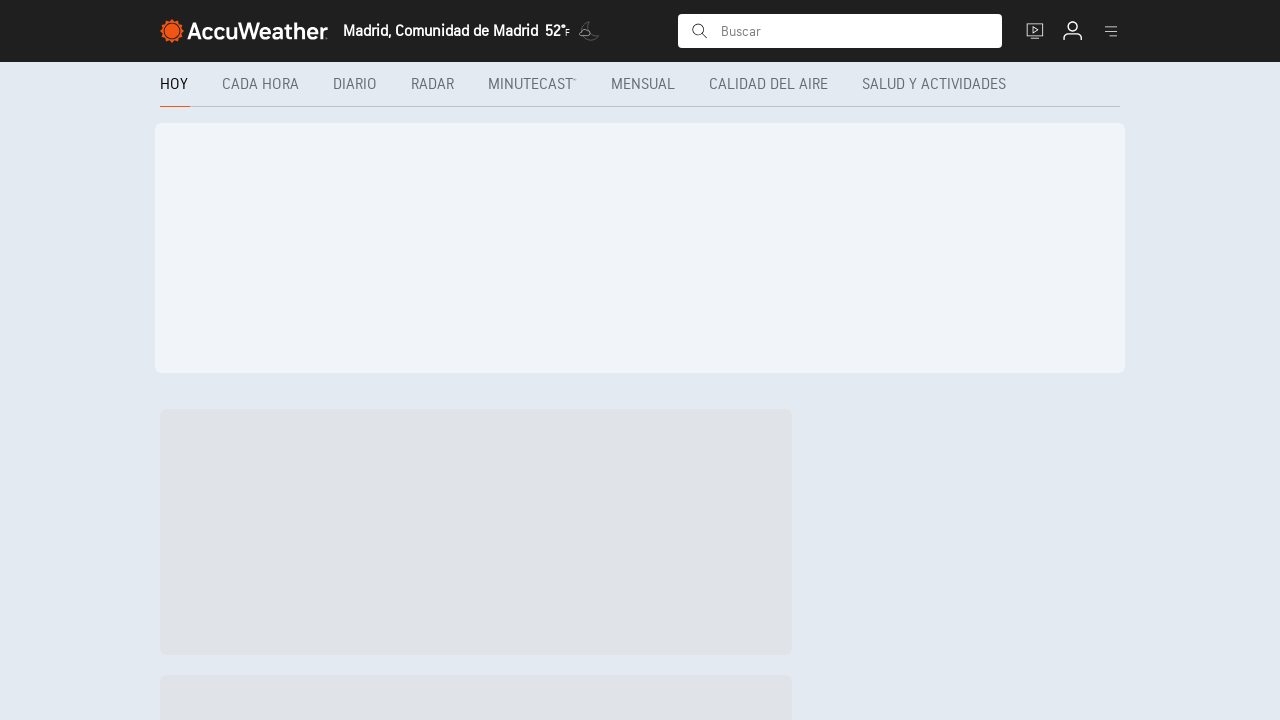

Waited for current temperature element on Madrid page
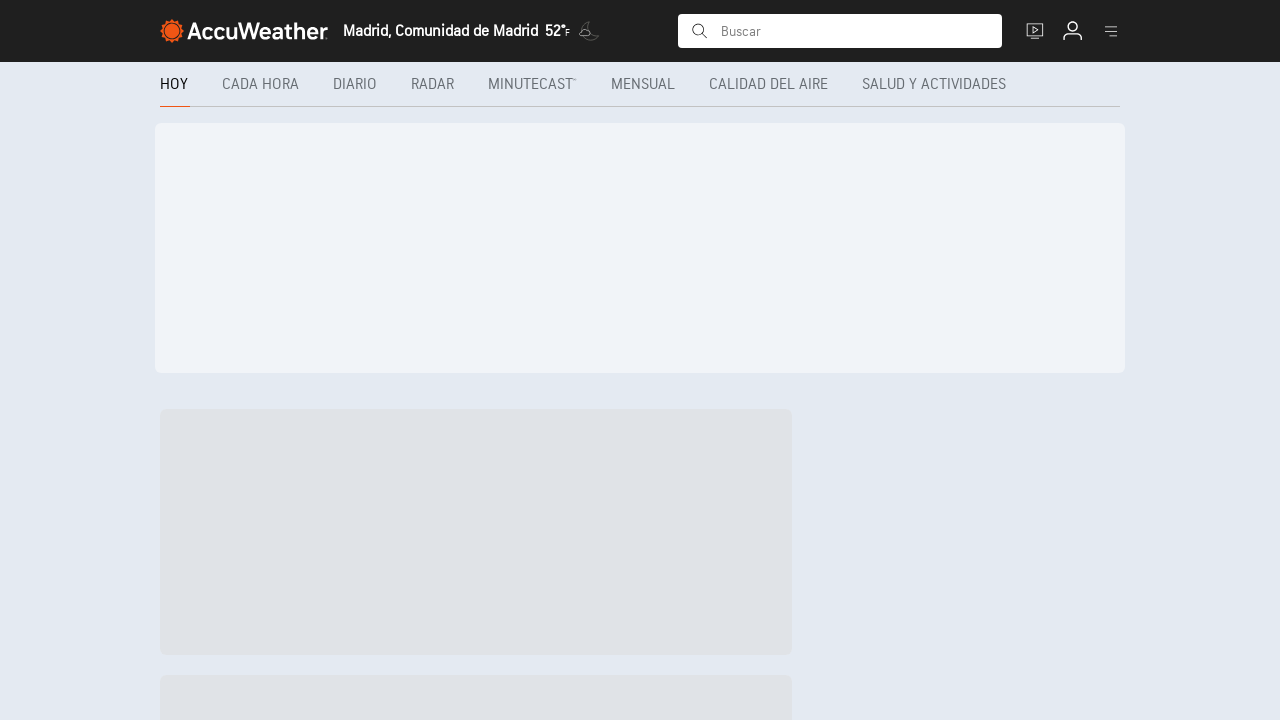

Waited for real feel temperature element on Madrid page
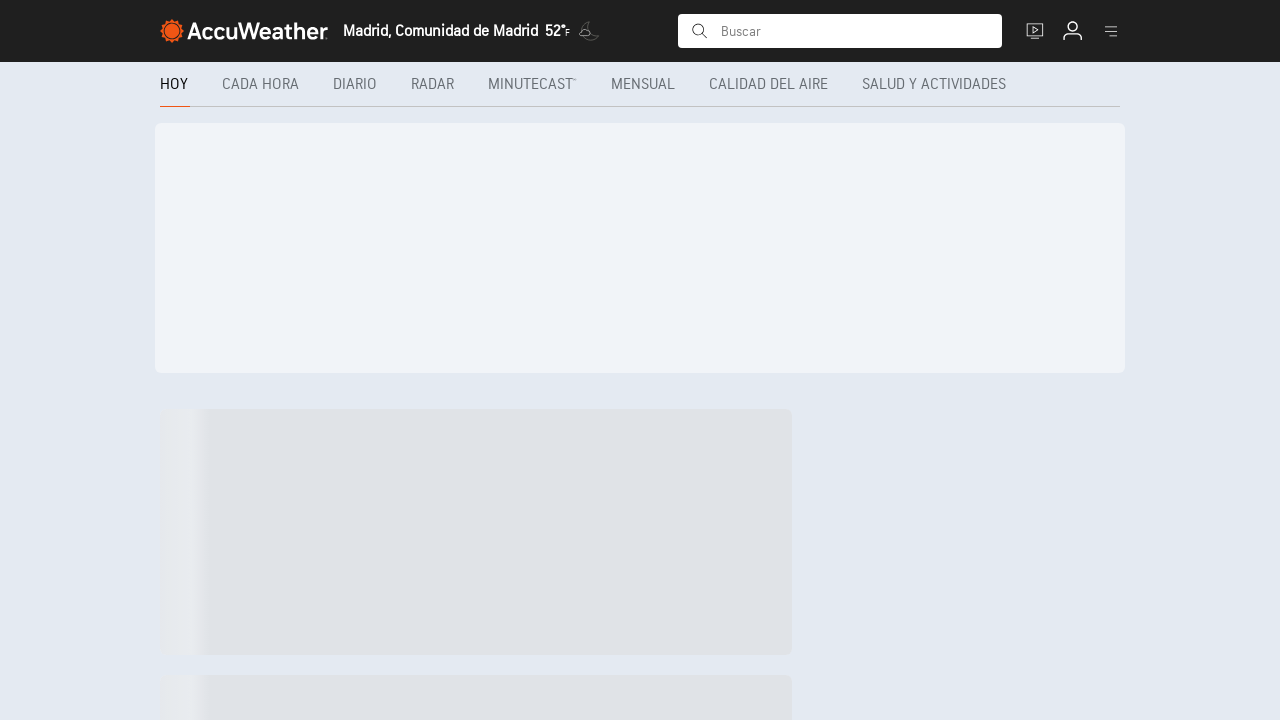

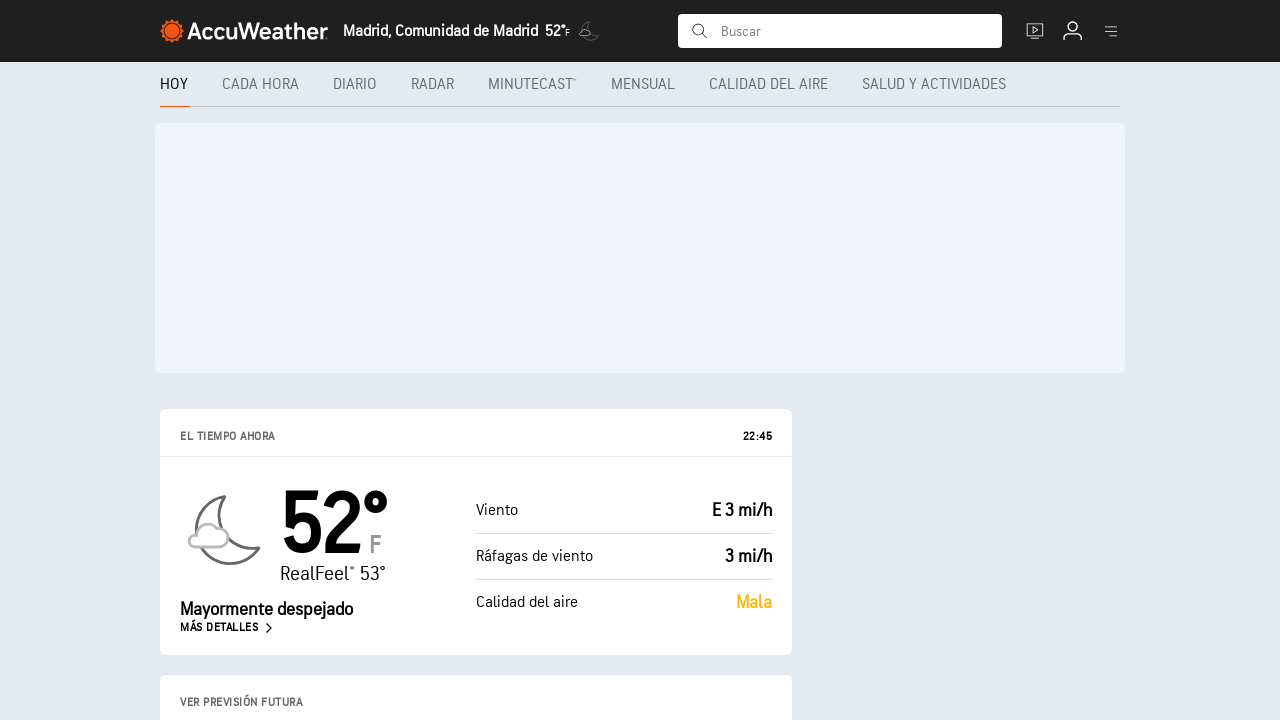